Navigates to the Fireboltt website and verifies it loads successfully

Starting URL: https://www.fireboltt.com/

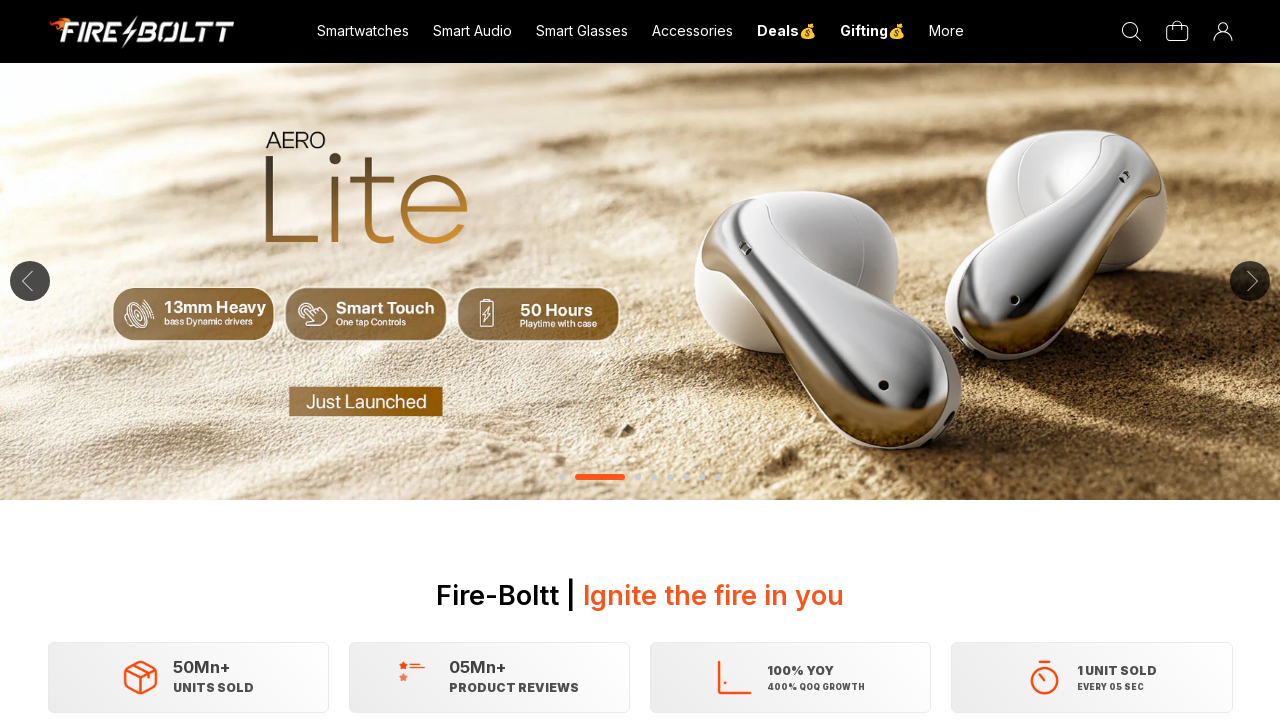

Waited for Fireboltt website to load completely (networkidle state reached)
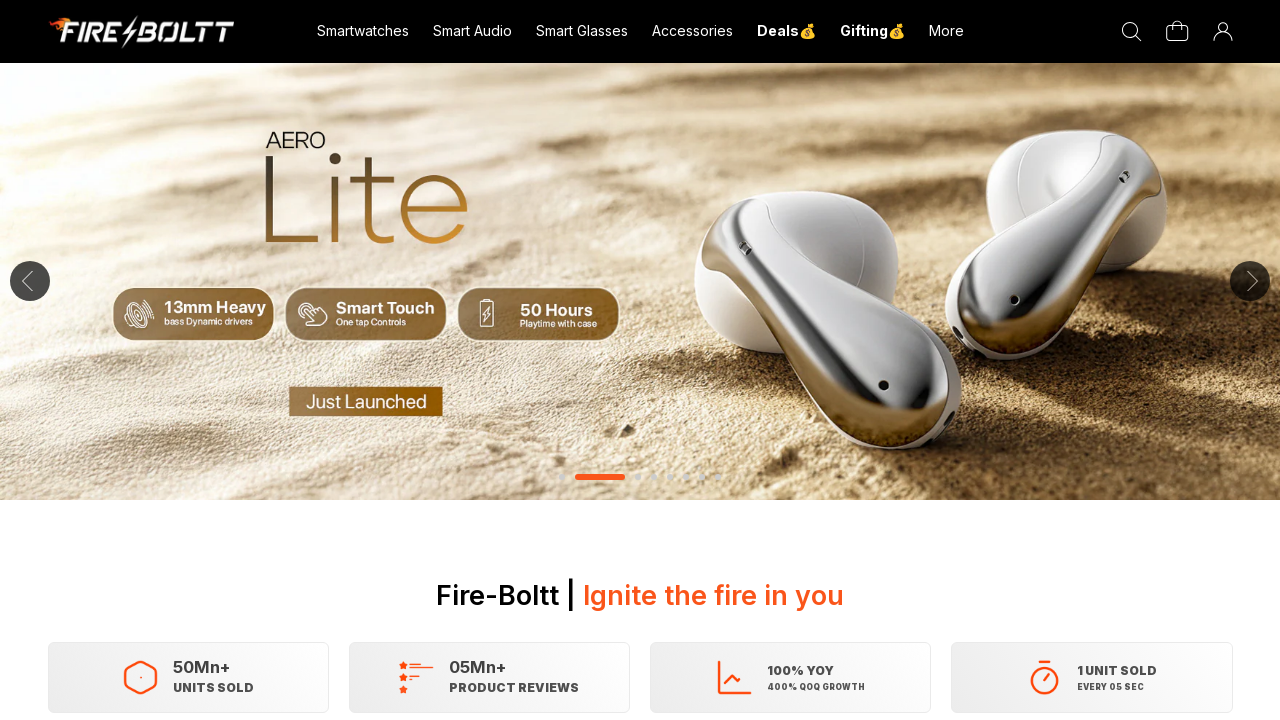

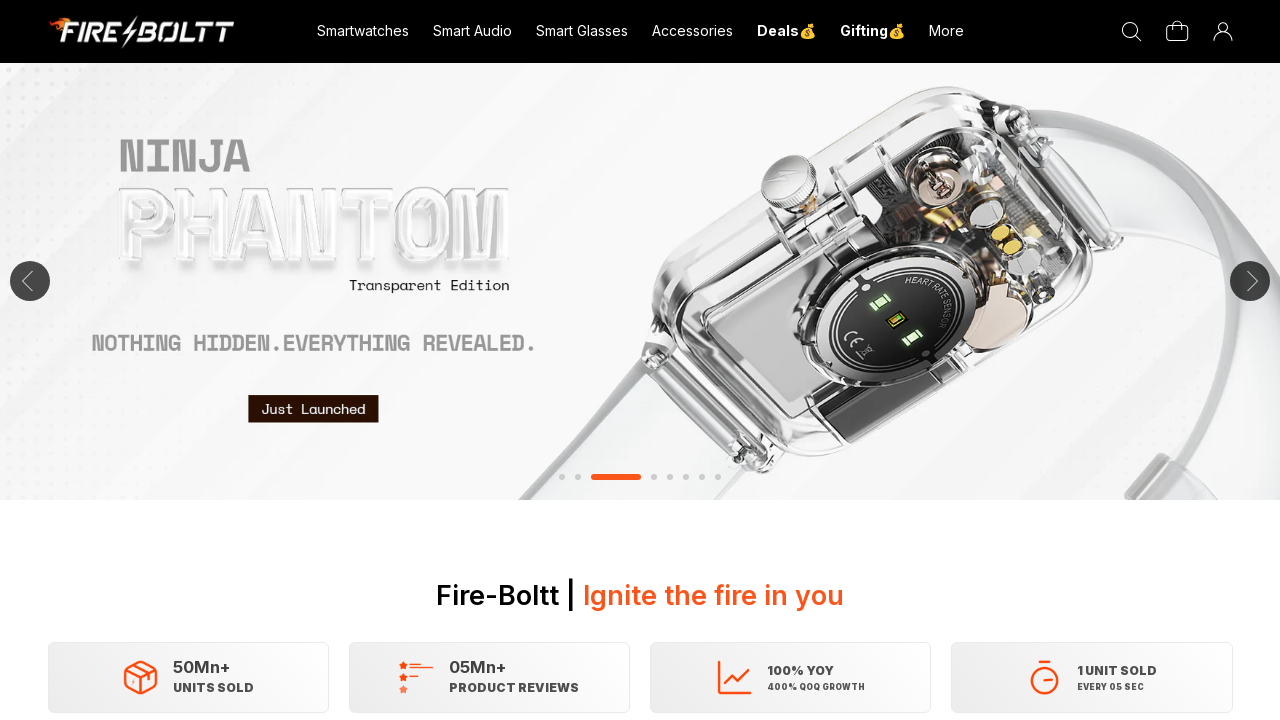